Tests modulo operation (17 % 3 = 2) on the calculator

Starting URL: http://juliemr.github.io/protractor-demo/

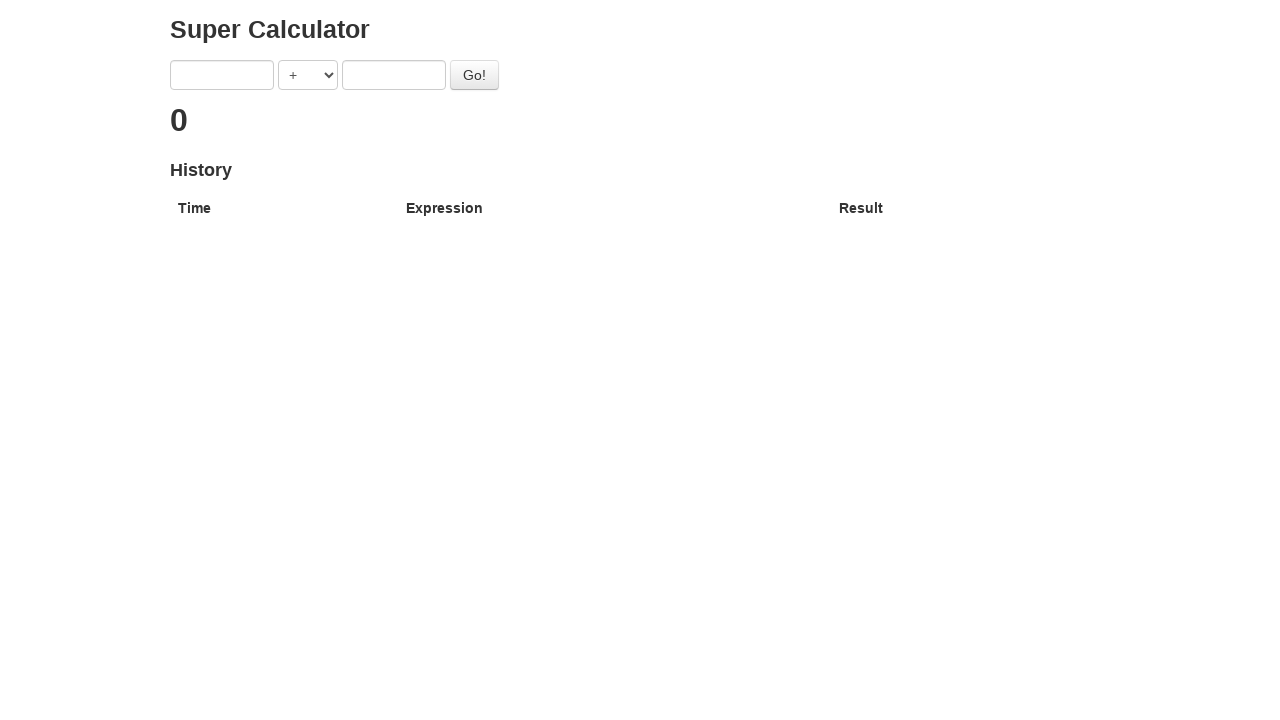

Filled first input field with 17 on input[ng-model='first']
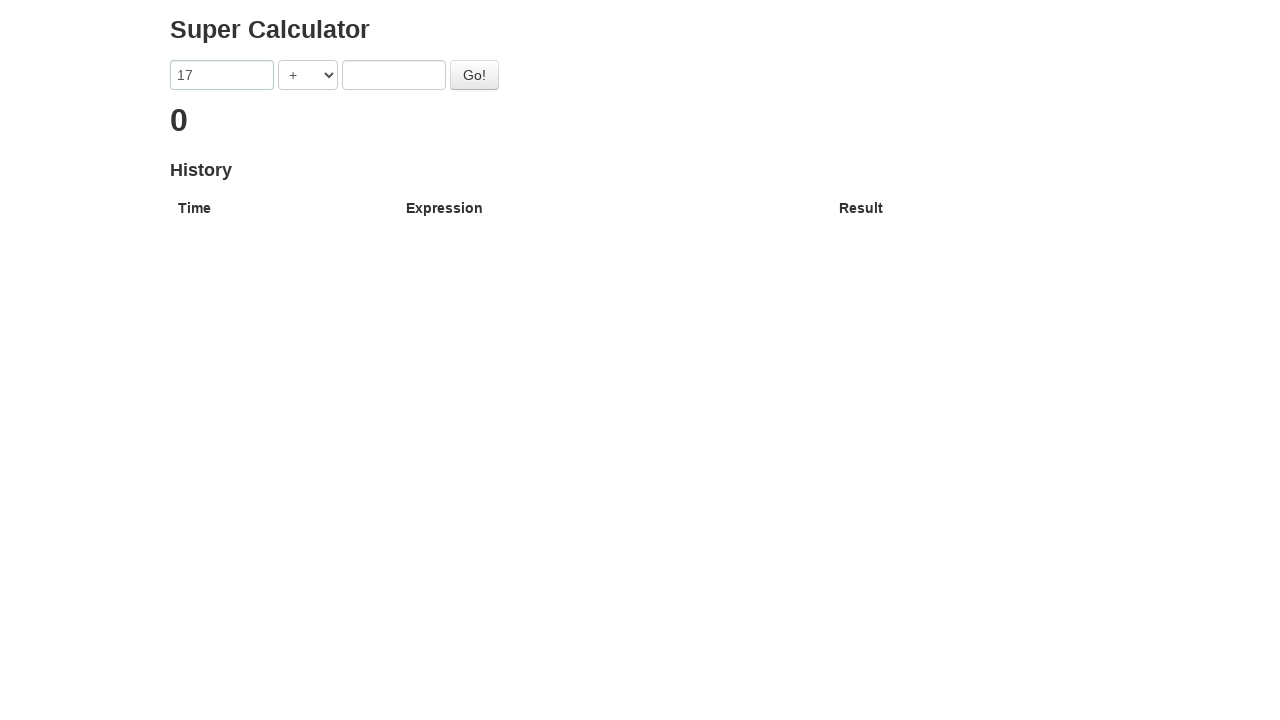

Filled second input field with 3 on input[ng-model='second']
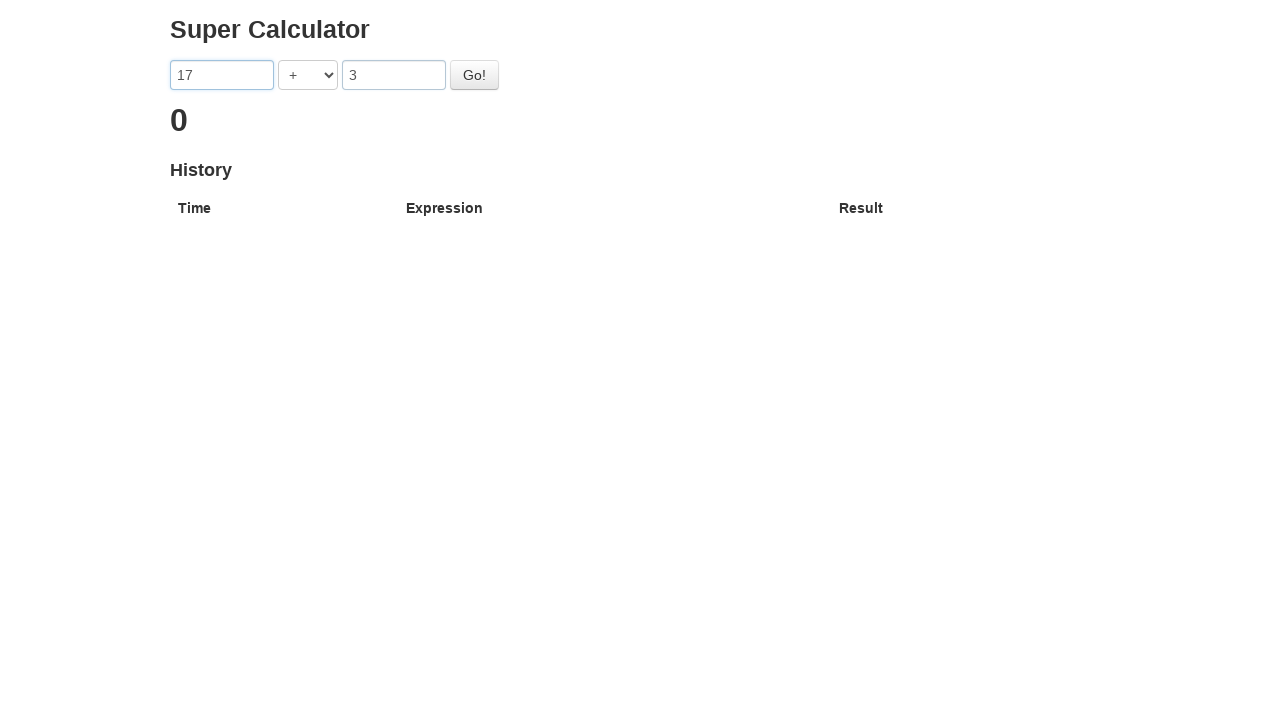

Selected MODULO operator from dropdown on select[ng-model='operator']
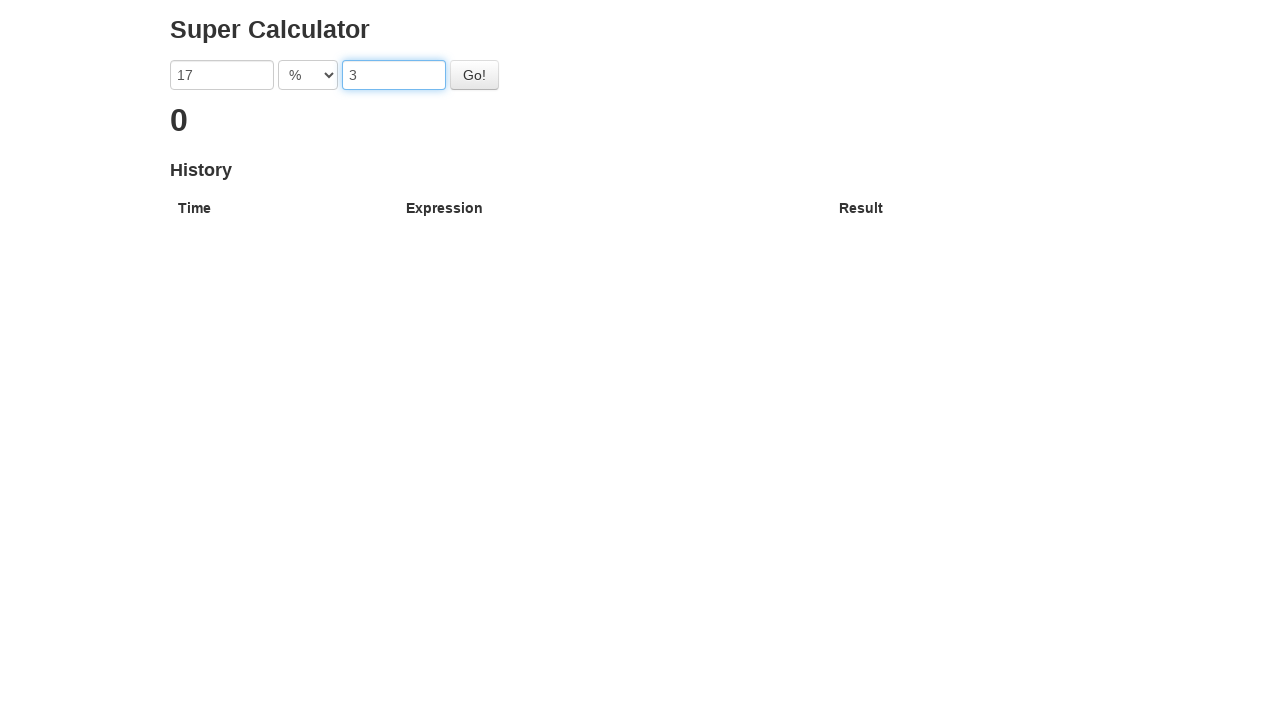

Clicked the Go button to execute modulo operation at (474, 75) on #gobutton
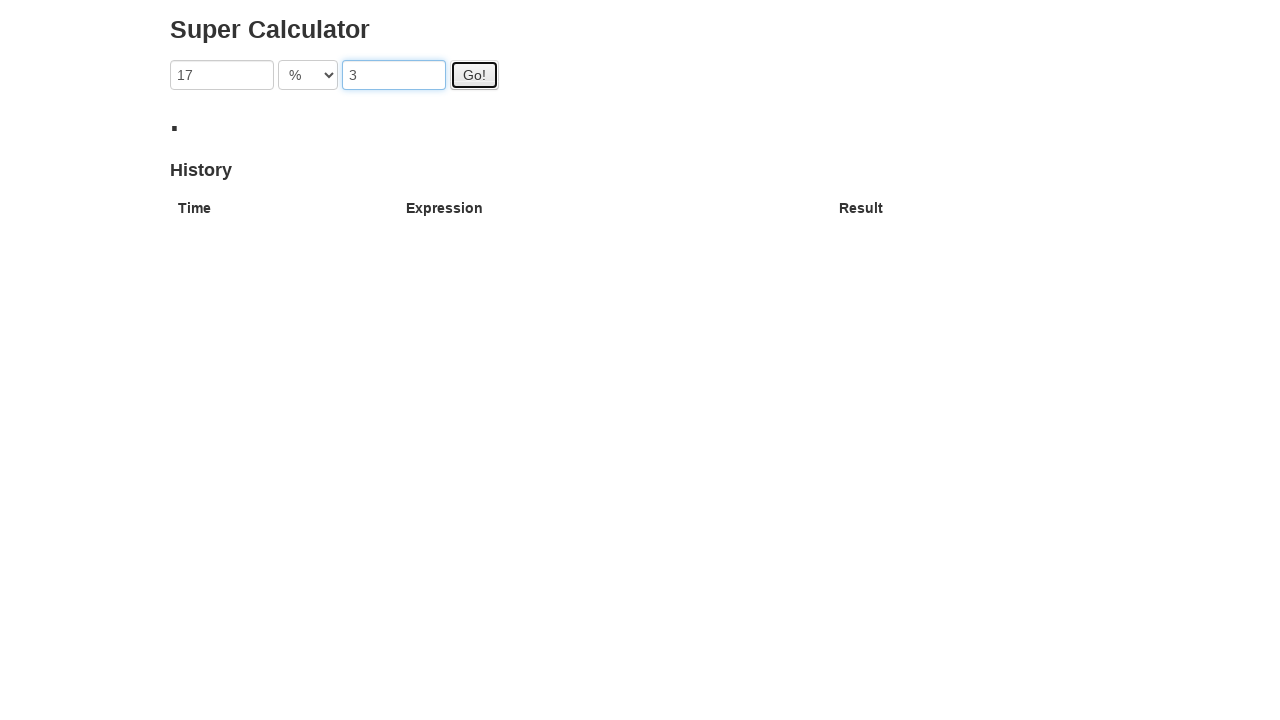

Result displayed showing 2 (17 % 3 = 2)
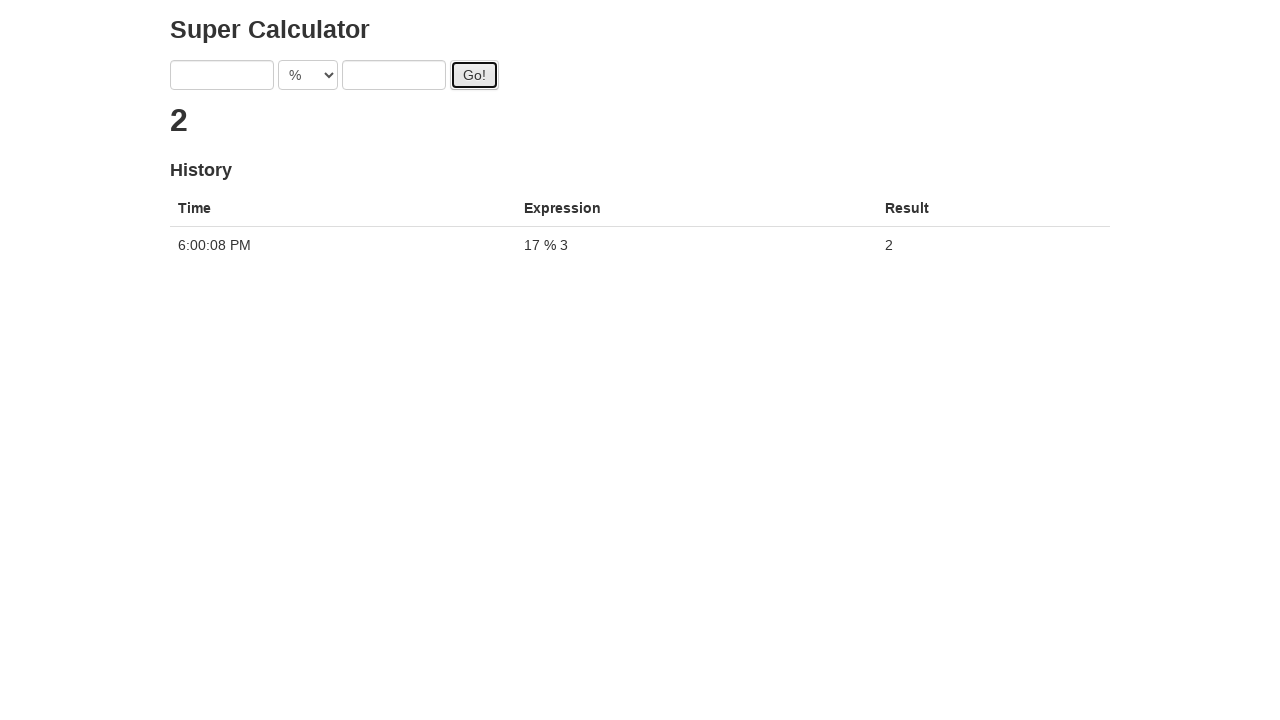

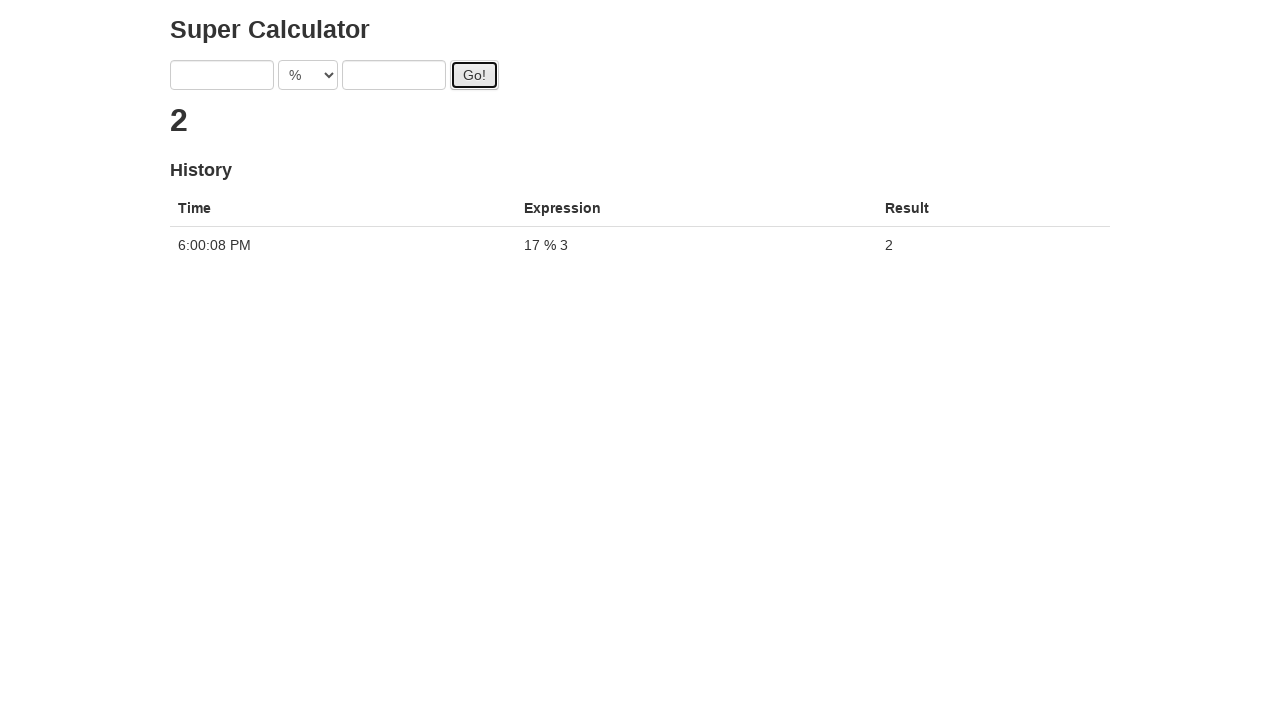